Tests DuckDuckGo search functionality by entering a search query and verifying the page title contains the search term

Starting URL: https://duckduckgo.com

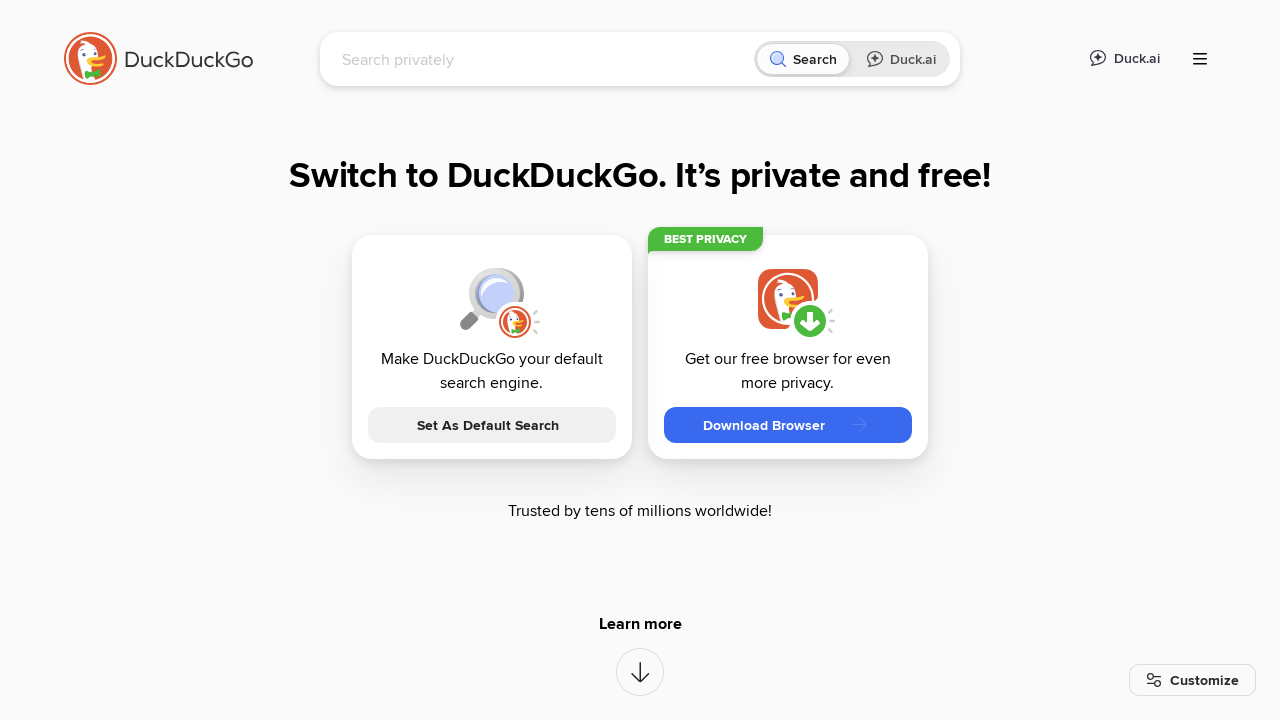

Waited for search input field to be clickable
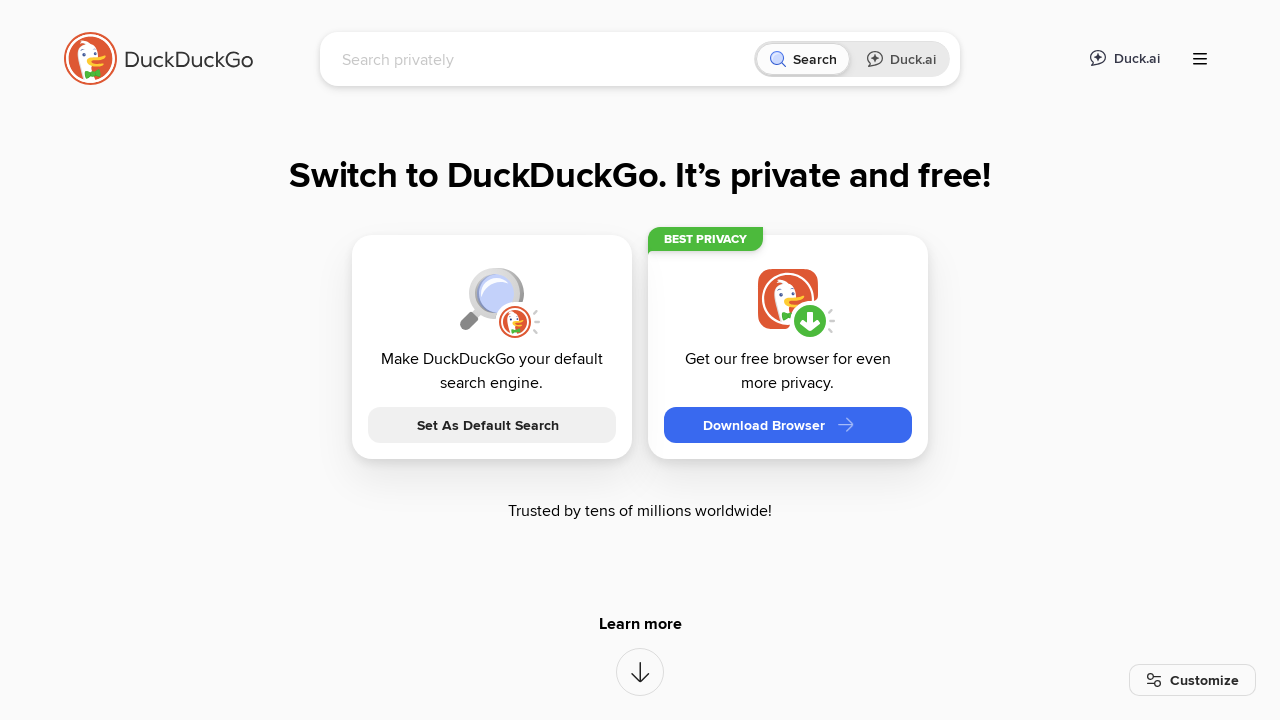

Filled search input with 'Selenium WebDriver' on #searchbox_input
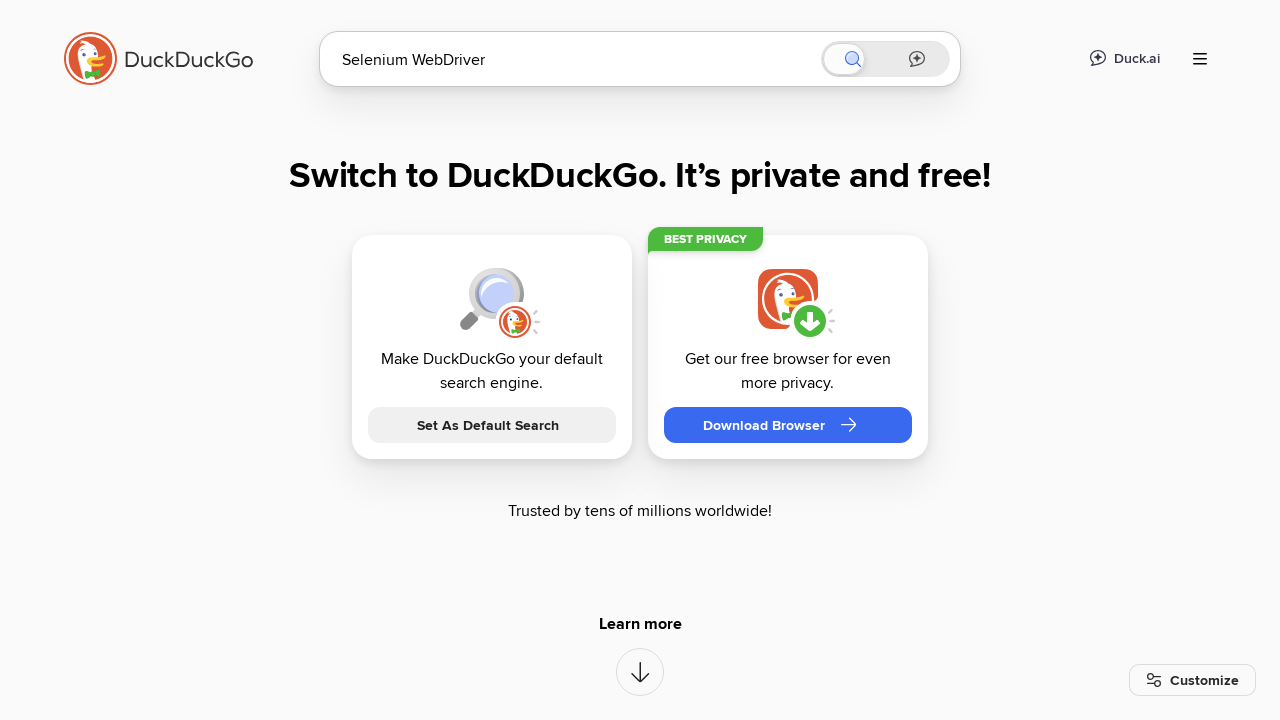

Pressed Enter to submit search query on #searchbox_input
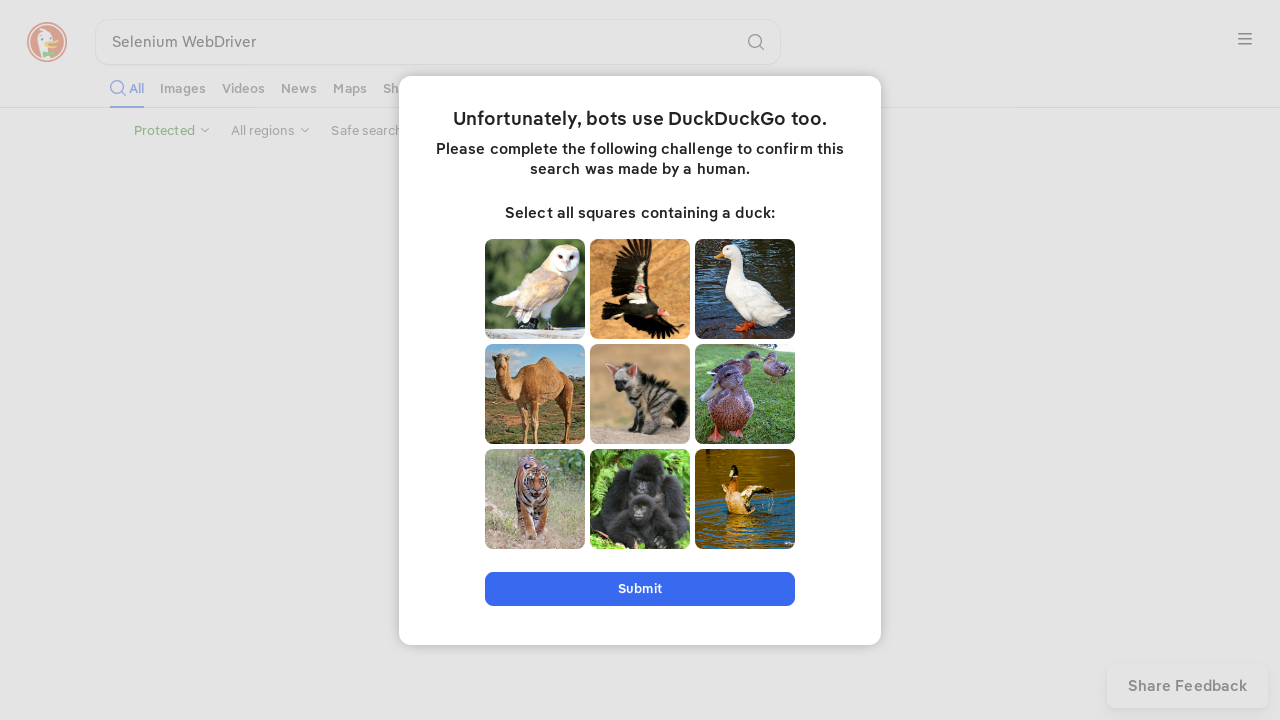

Search results page loaded with title containing 'Selenium WebDriver'
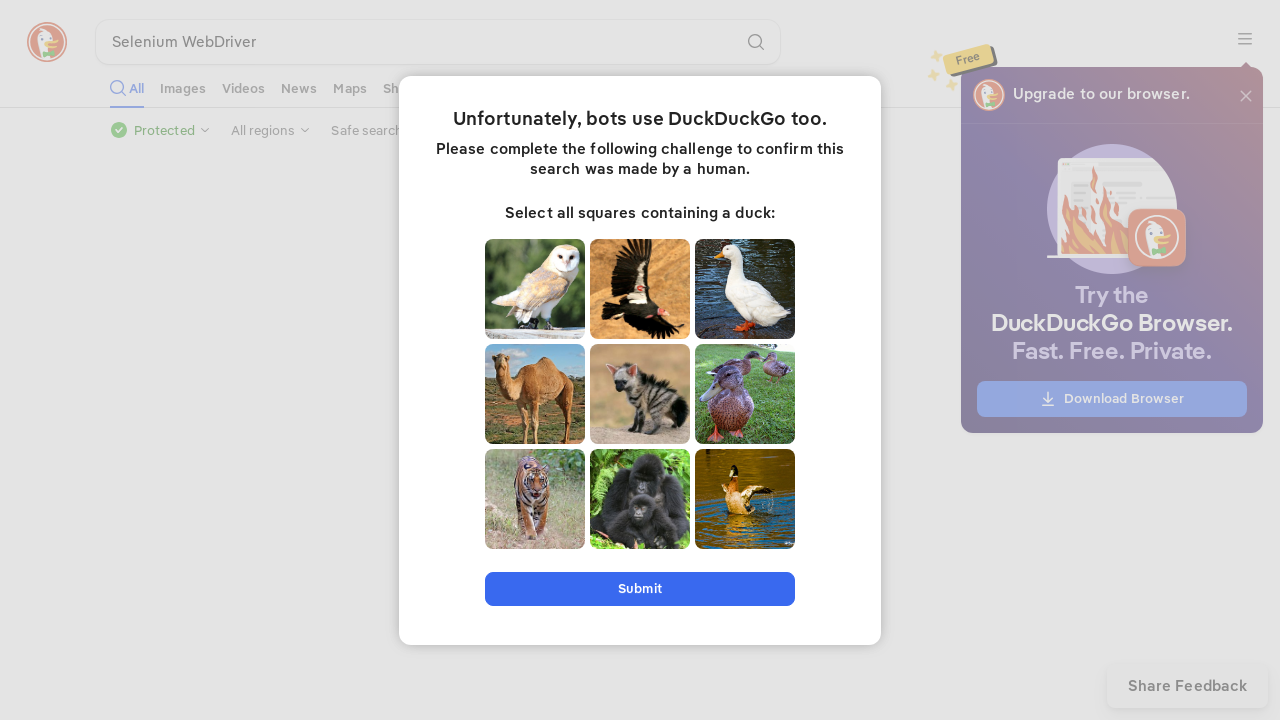

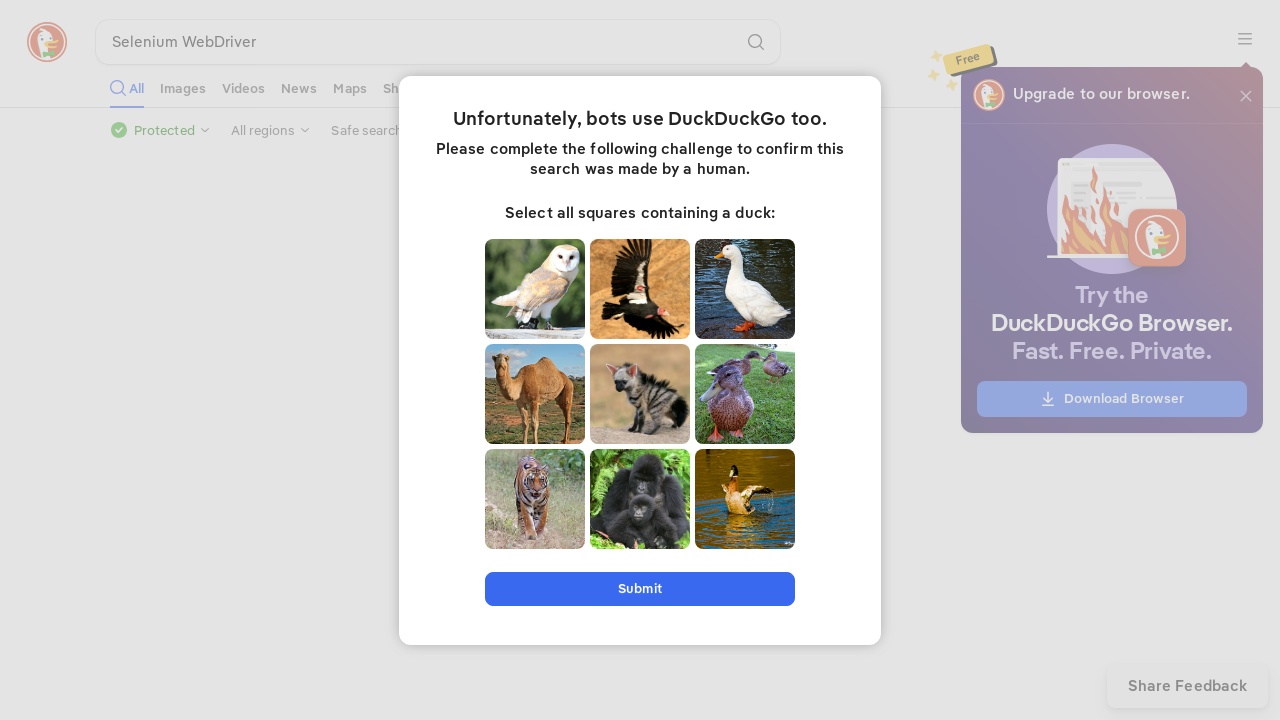